Tests the forgot password functionality by clicking the forgot password link, entering an email address, and setting a new password with confirmation.

Starting URL: https://rahulshettyacademy.com/client/

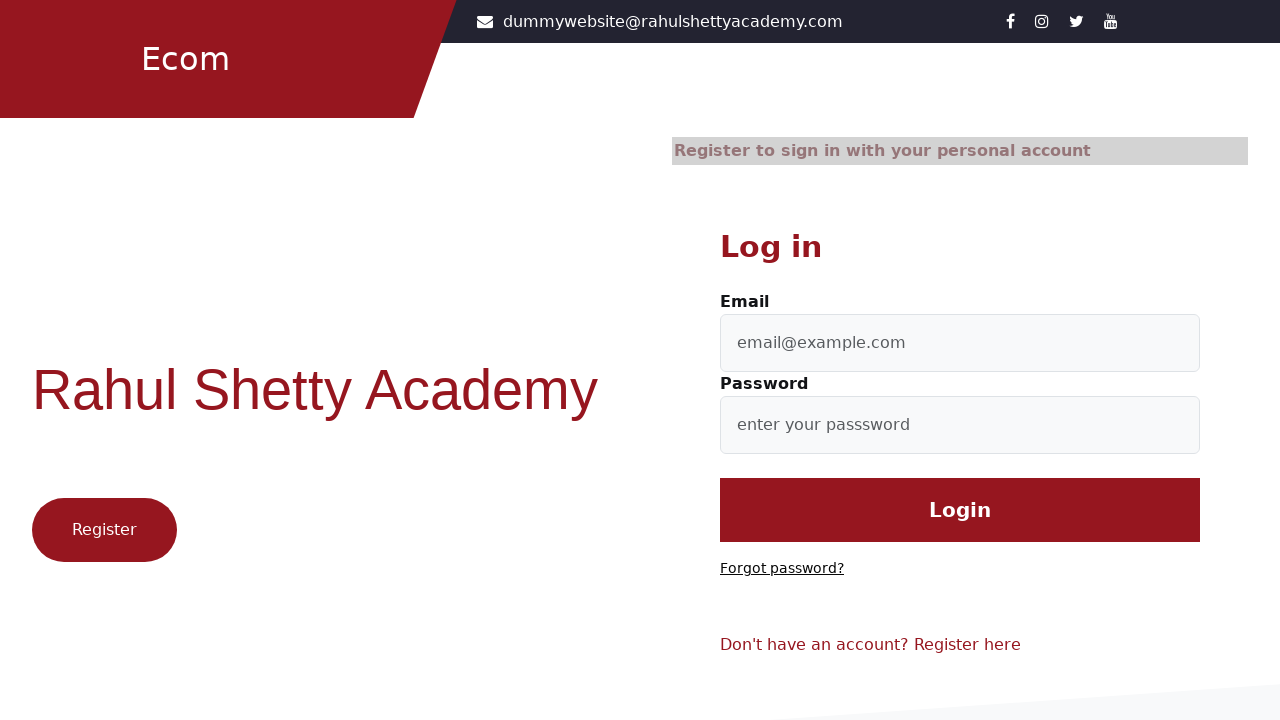

Clicked 'Forgot password?' link at (782, 569) on text=Forgot password?
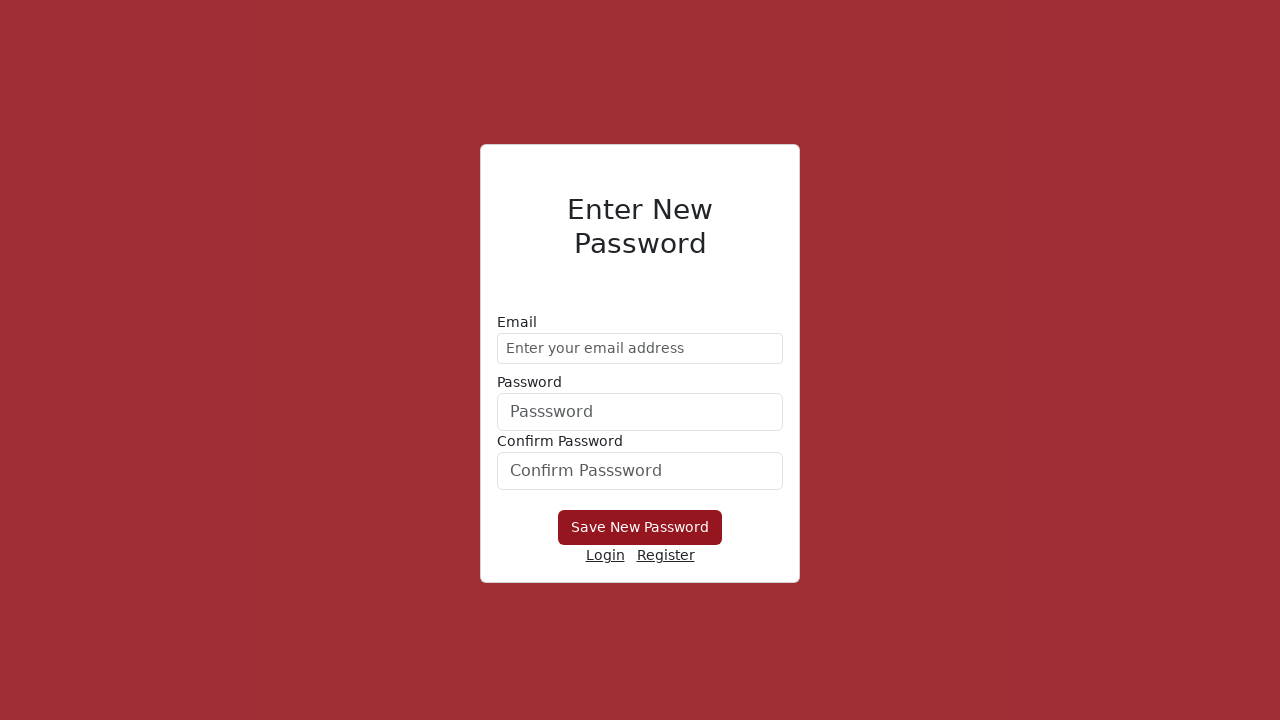

Entered email address 'testuser847@gmail.com' in email field on form div:nth-child(1) input
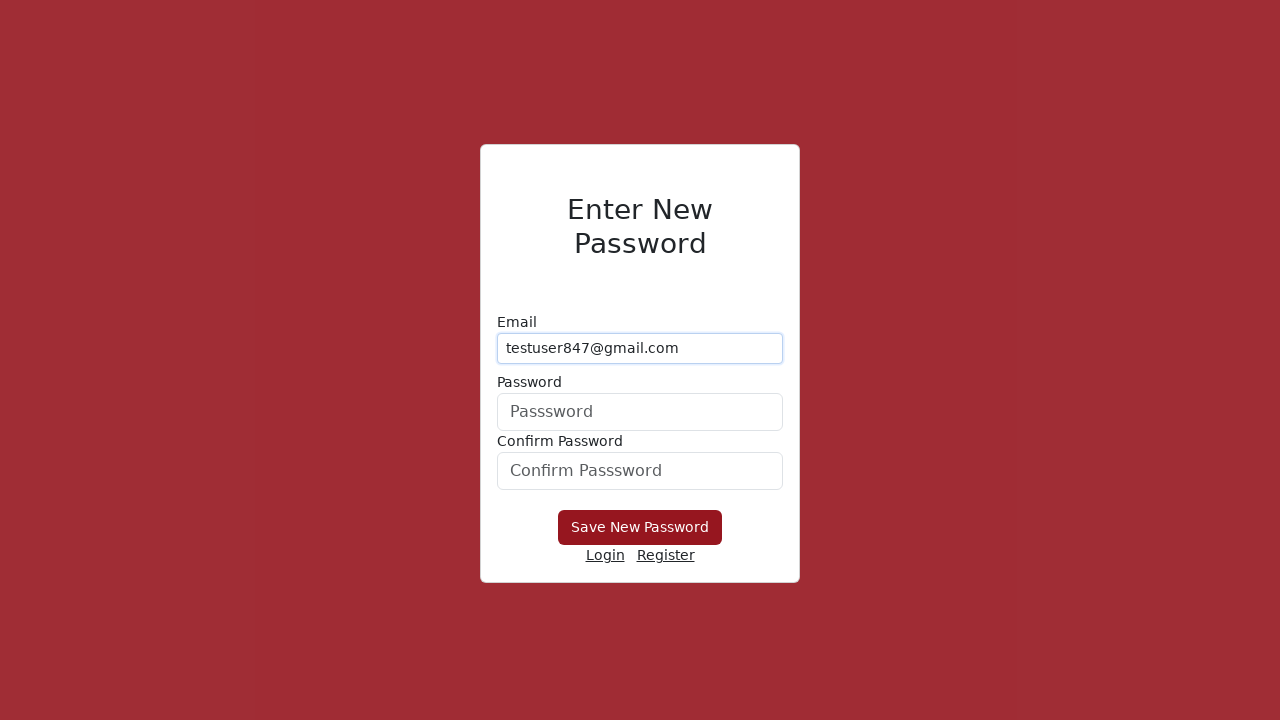

Entered new password 'SecurePass@2024' on form div:nth-child(2) input
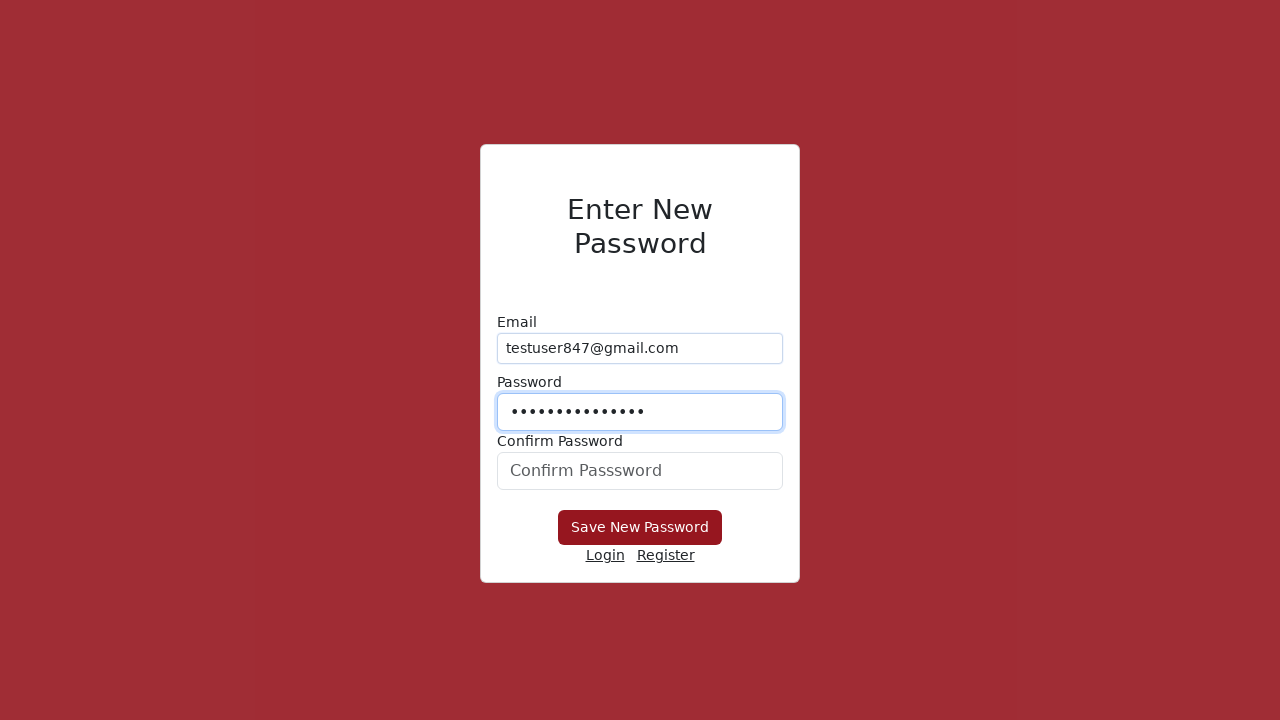

Confirmed new password by entering 'SecurePass@2024' in confirmation field on #confirmPassword
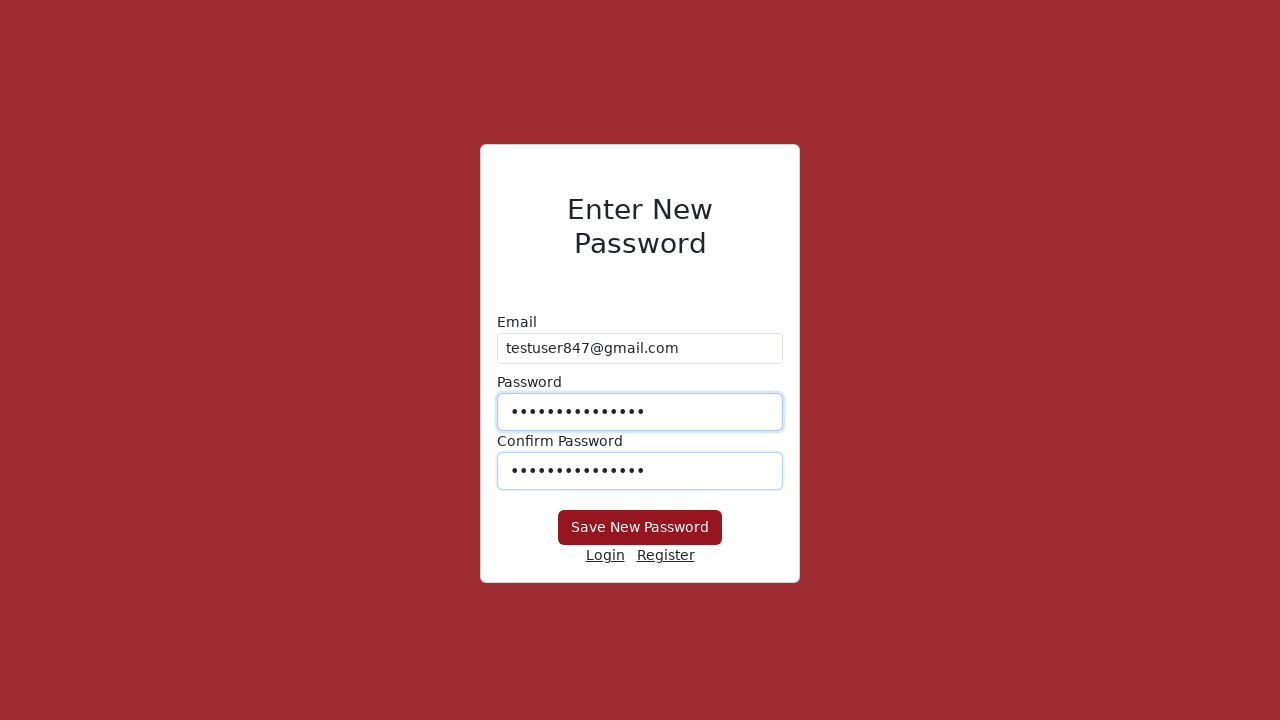

Clicked 'Save New Password' button at (640, 528) on button:has-text('Save New Password')
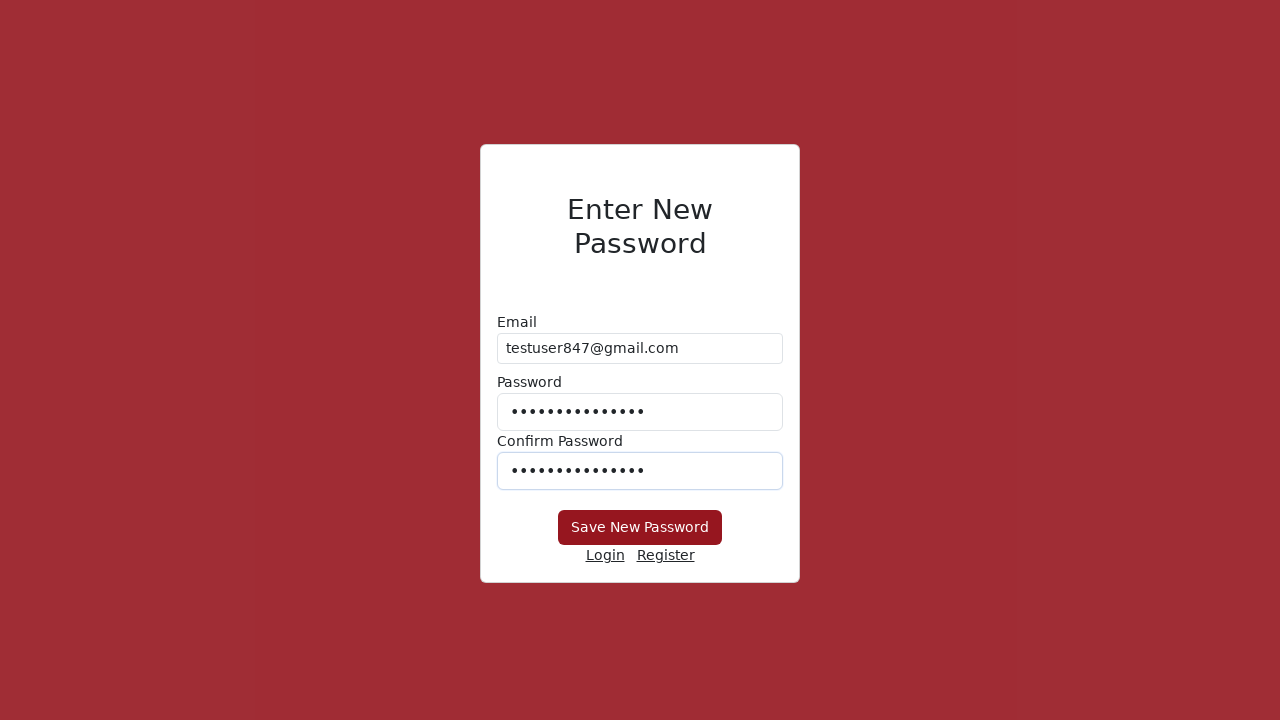

Waited 2000ms for password reset action to complete
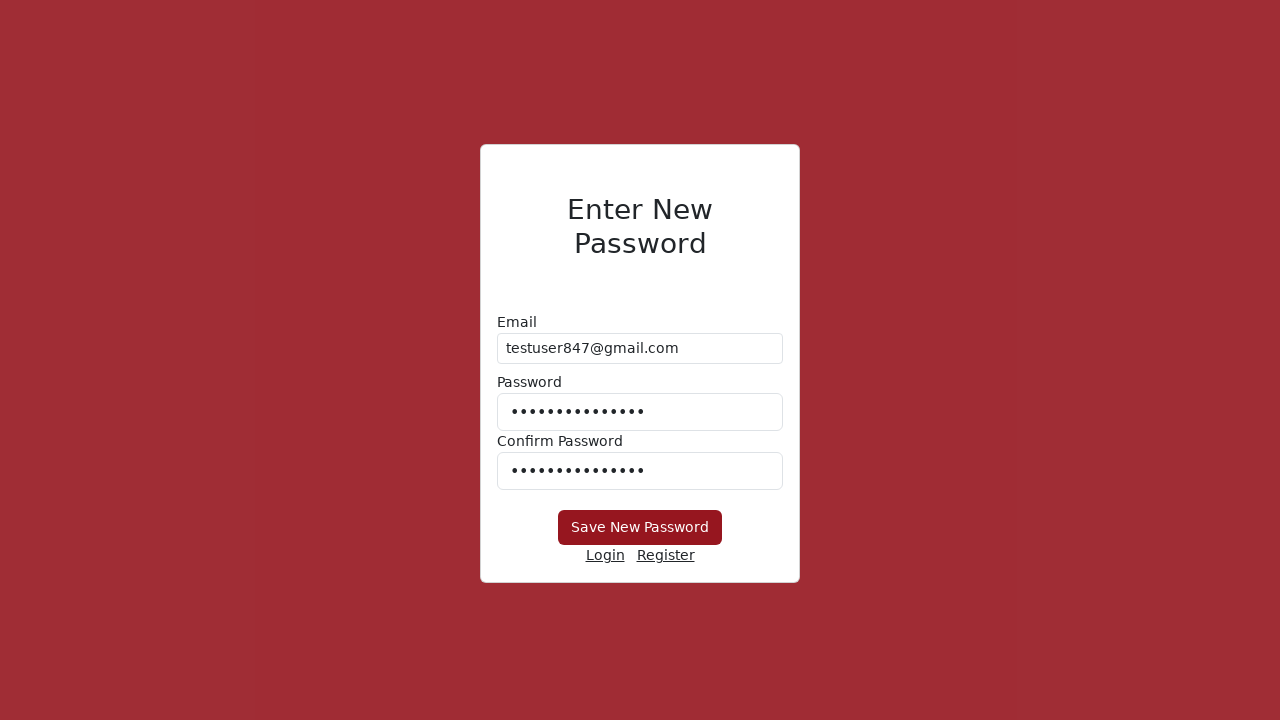

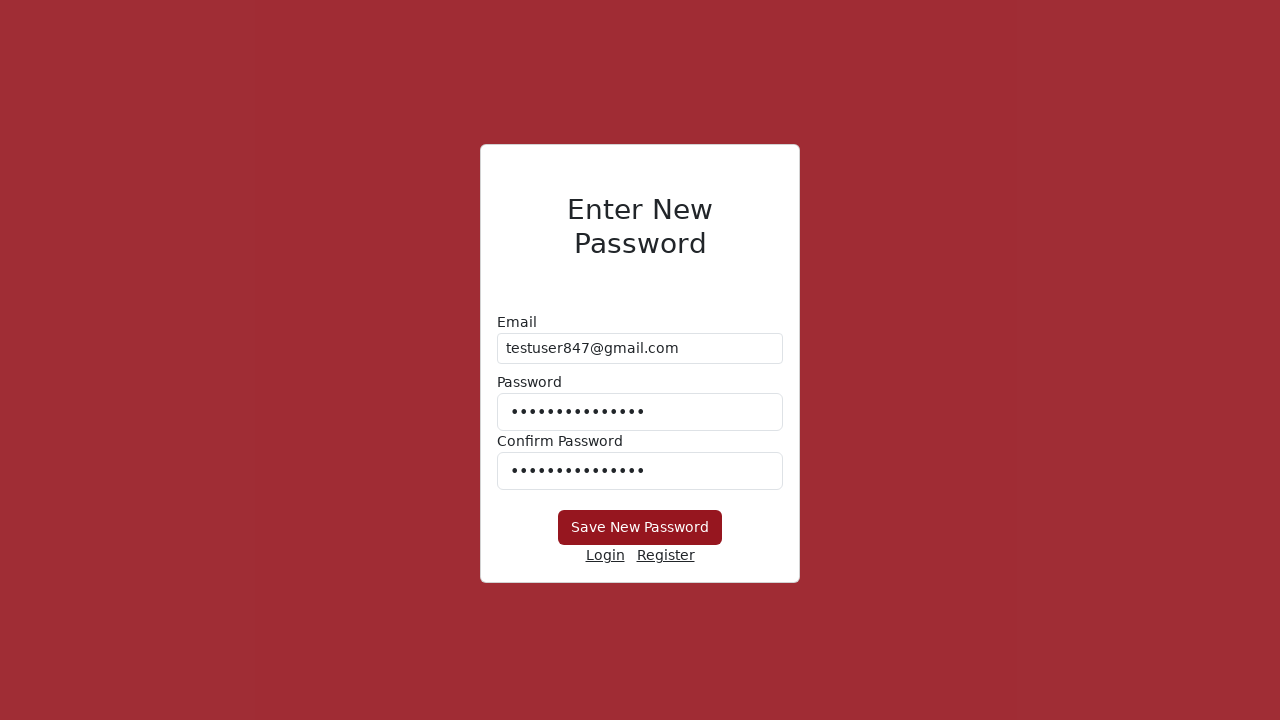